Tests the home navigation link by clicking it and verifying the URL changes to the home page

Starting URL: https://www.demoblaze.com/

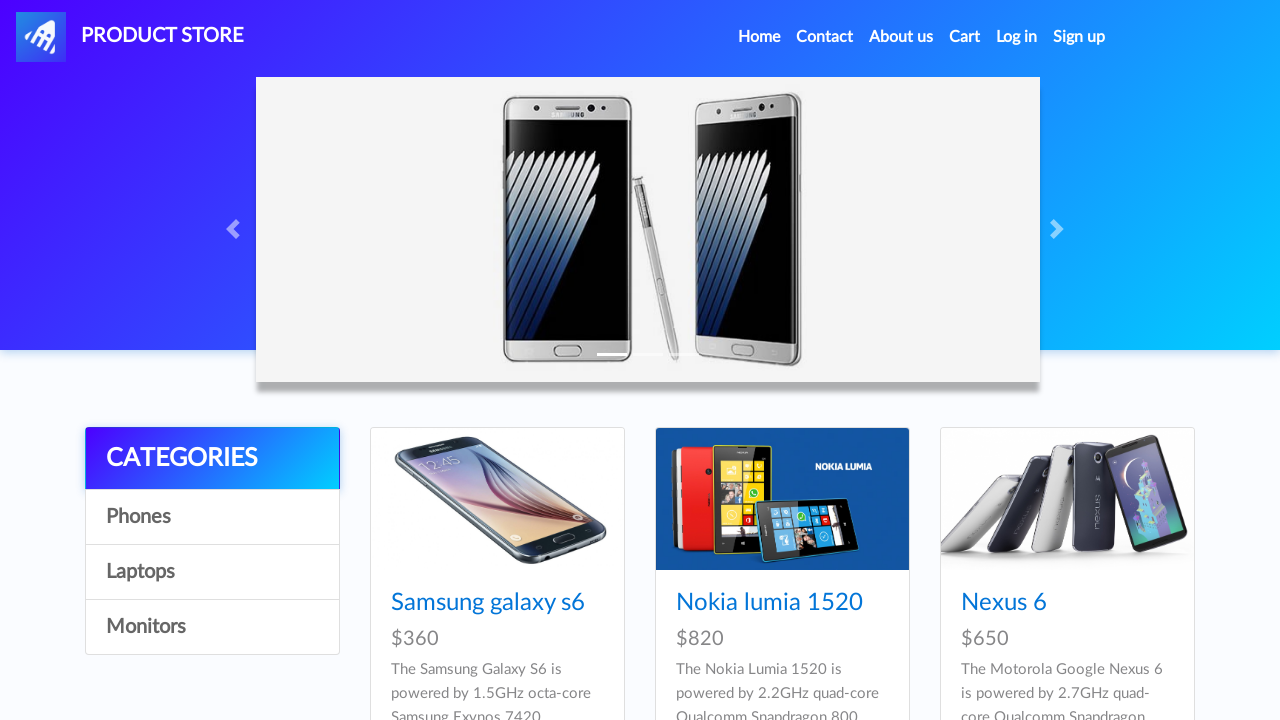

Clicked home navigation link at (759, 37) on a:has-text('Home')
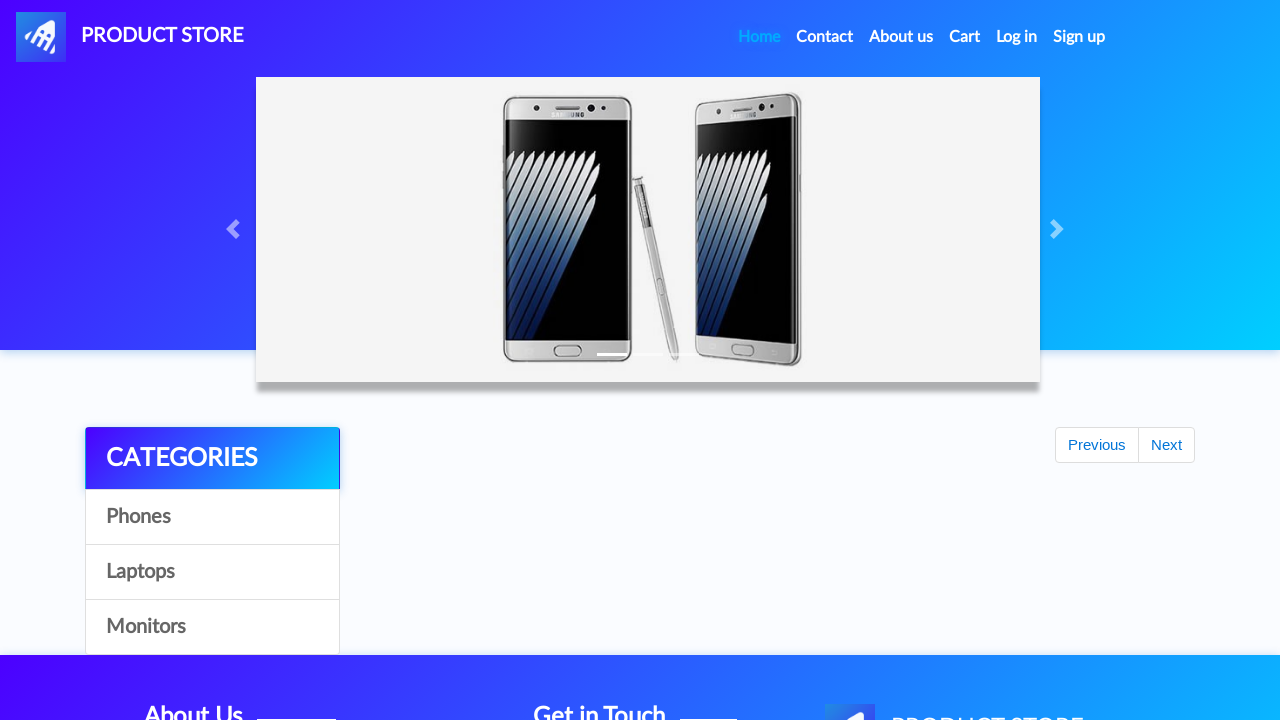

Verified URL changed to home page (https://www.demoblaze.com/index.html)
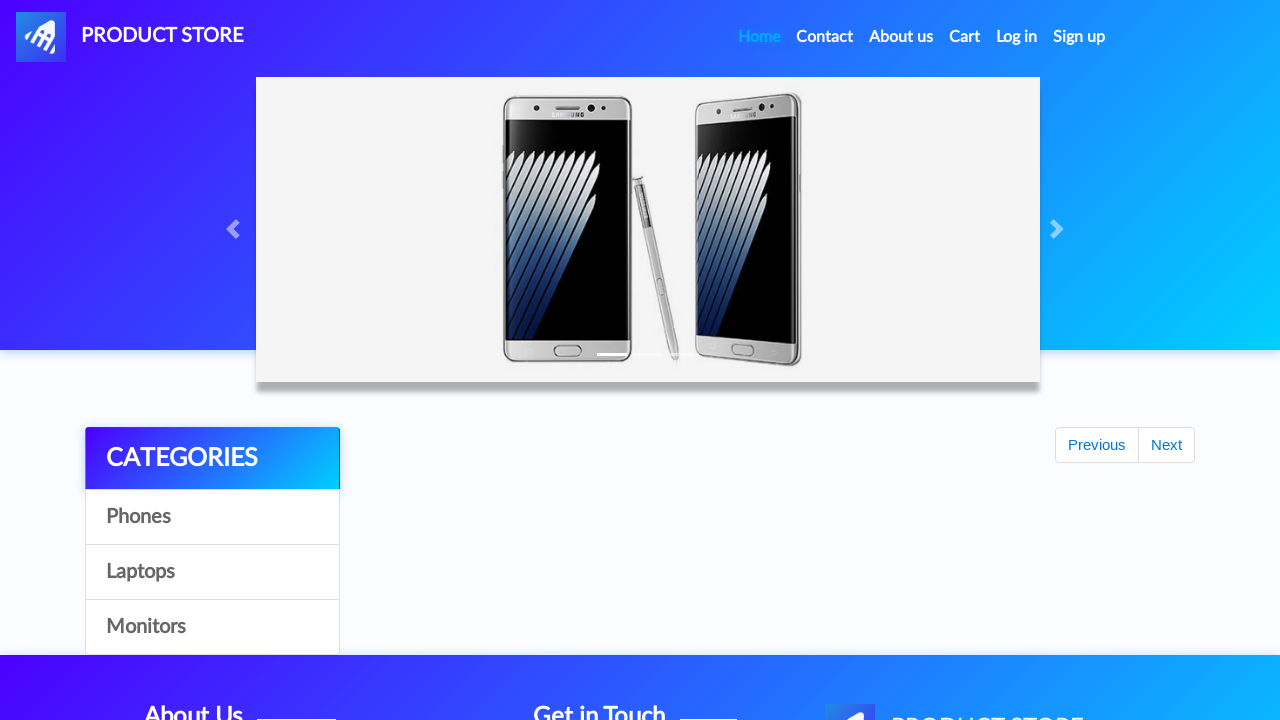

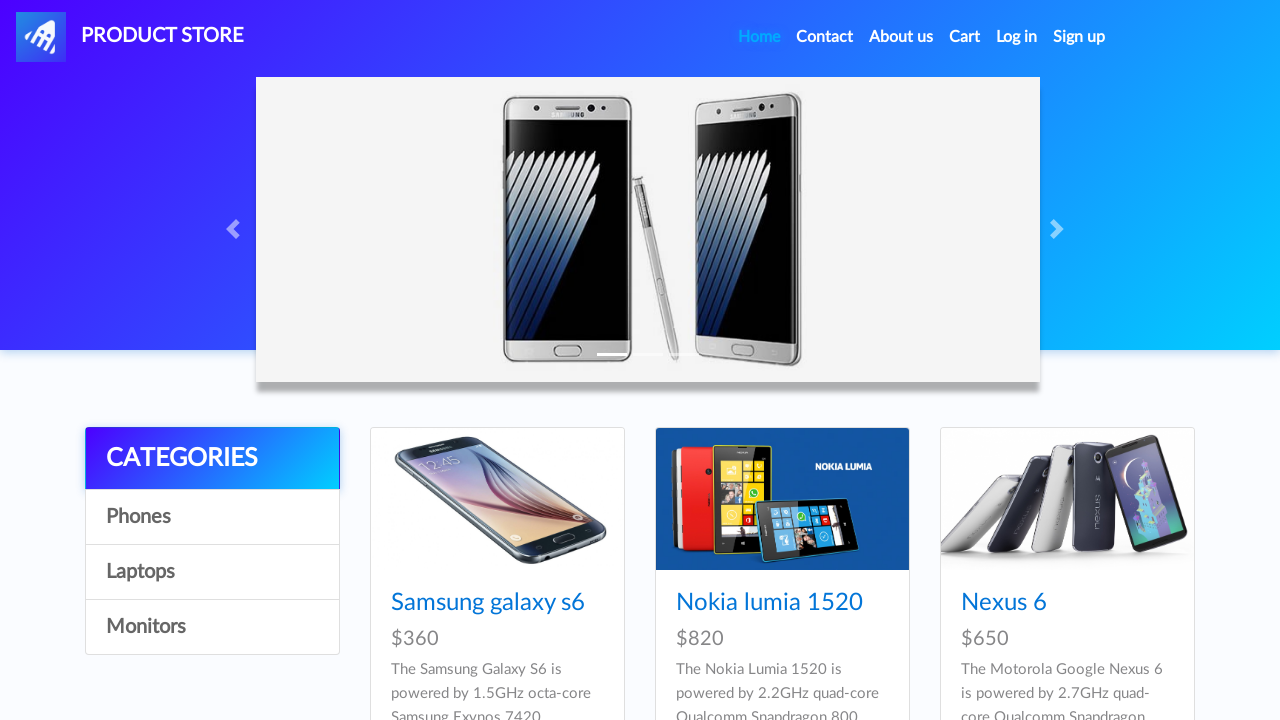